Tests tooltip functionality by hovering over an age input field to display tooltip text, then verifies the tooltip content and fills the age field

Starting URL: https://jqueryui.com/tooltip/

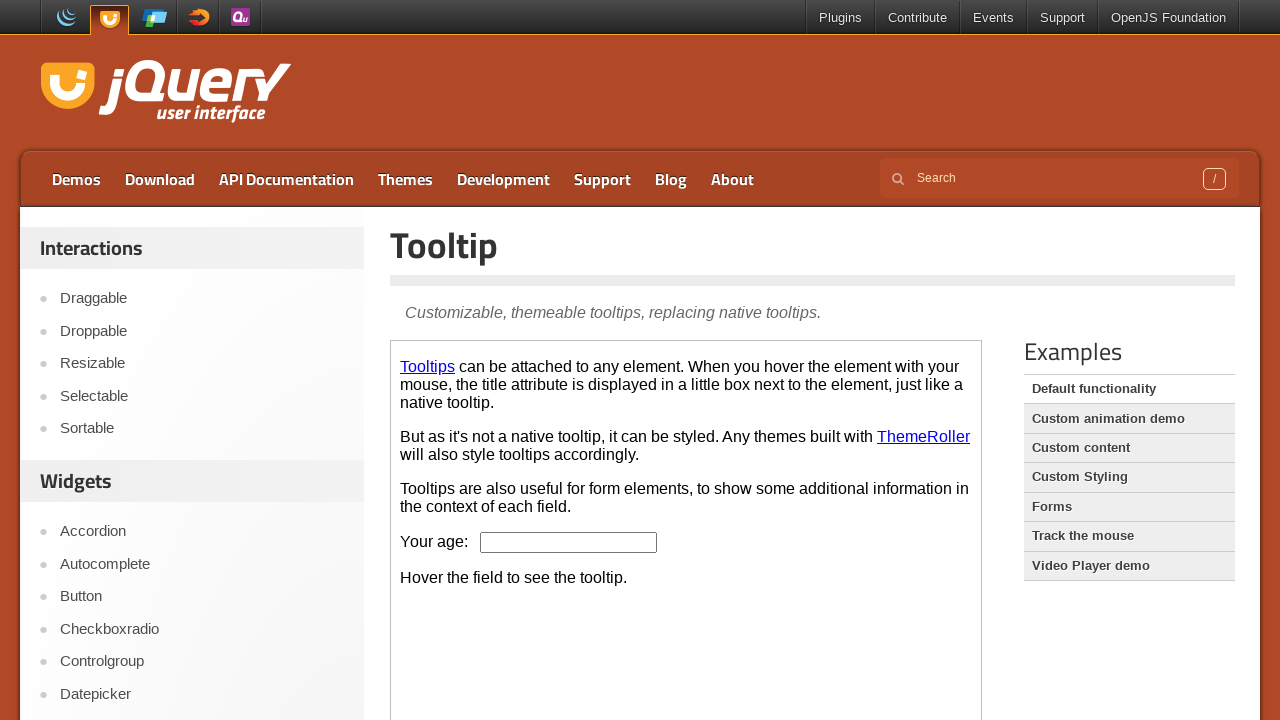

Located the demo iframe
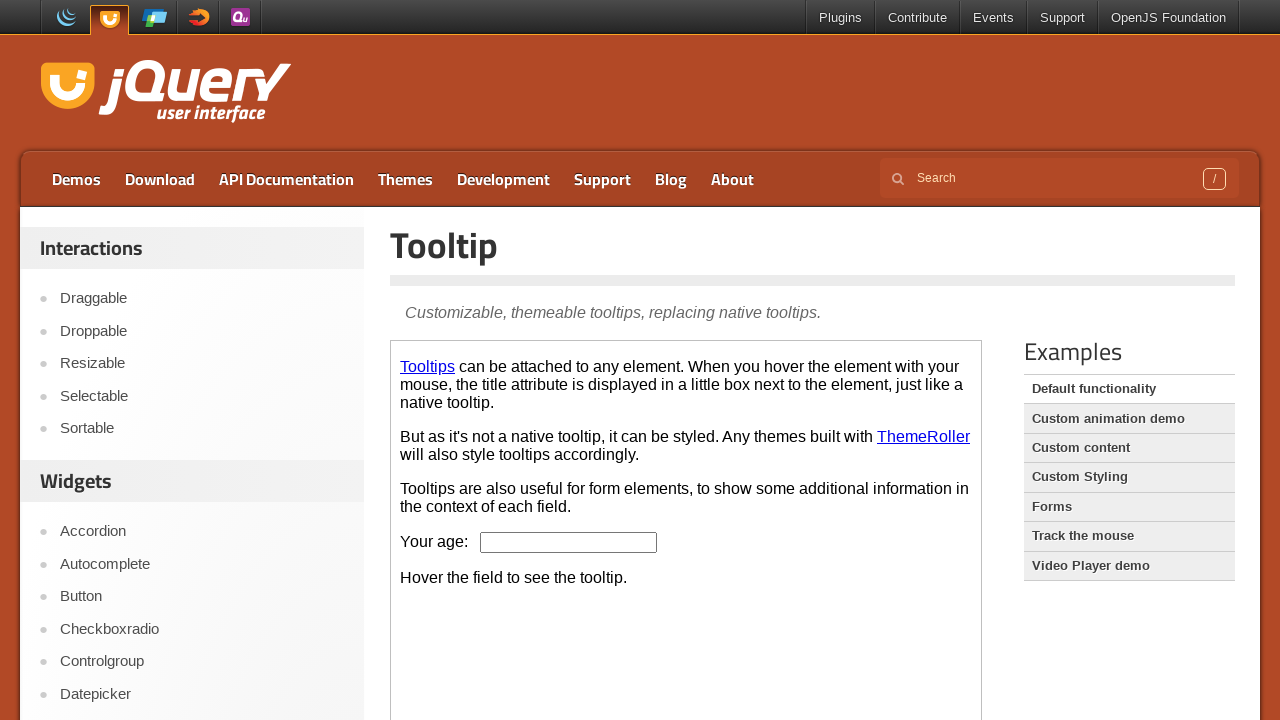

Located the age input field
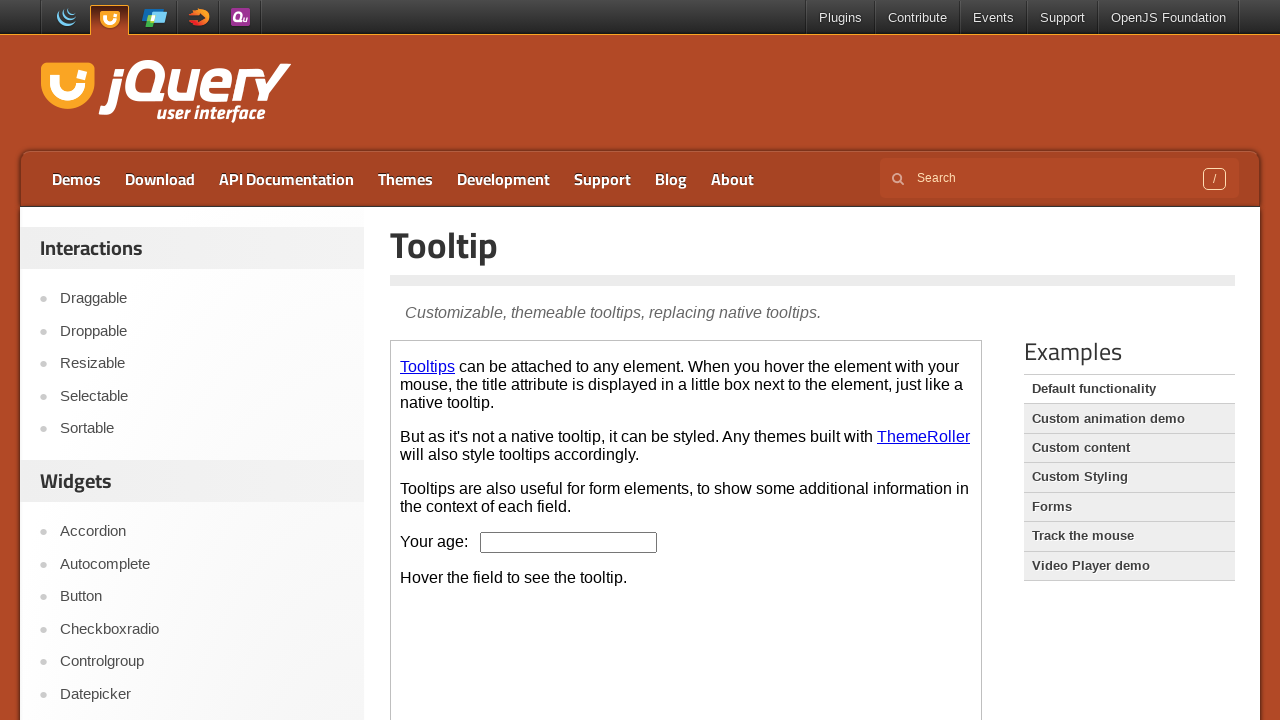

Hovered over age input field to trigger tooltip at (569, 542) on .demo-frame >> internal:control=enter-frame >> #age
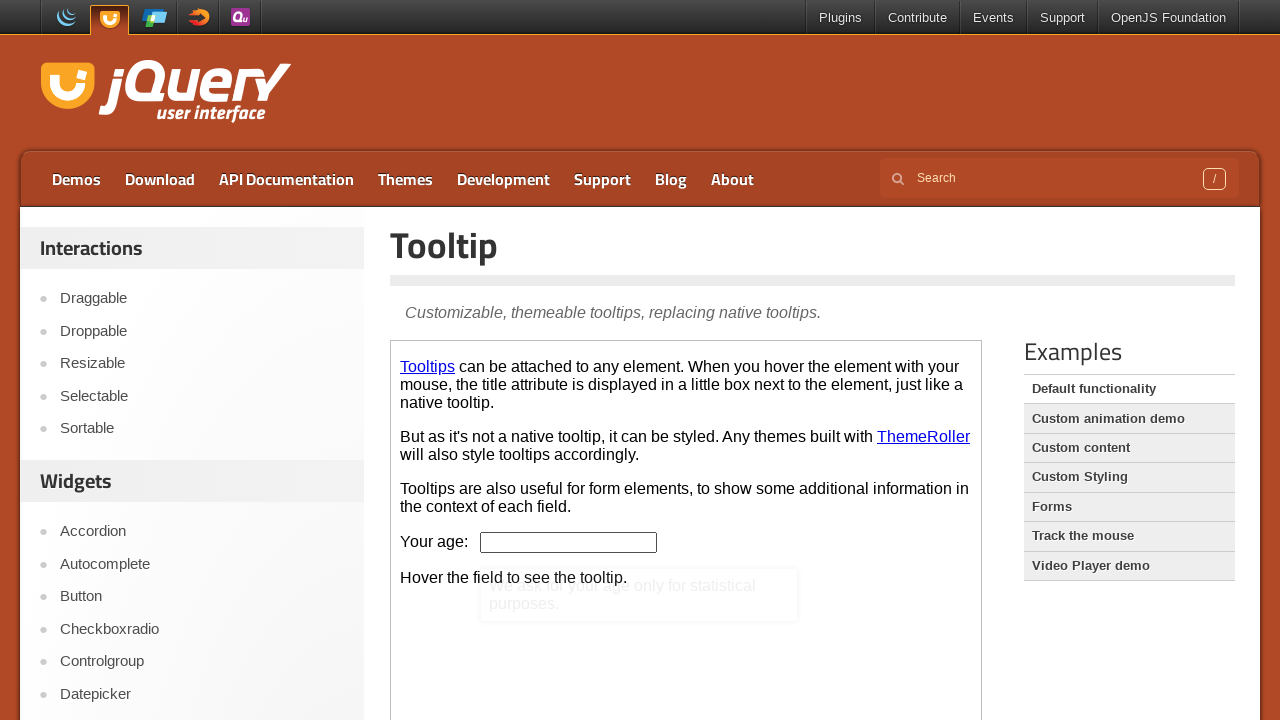

Located tooltip content element
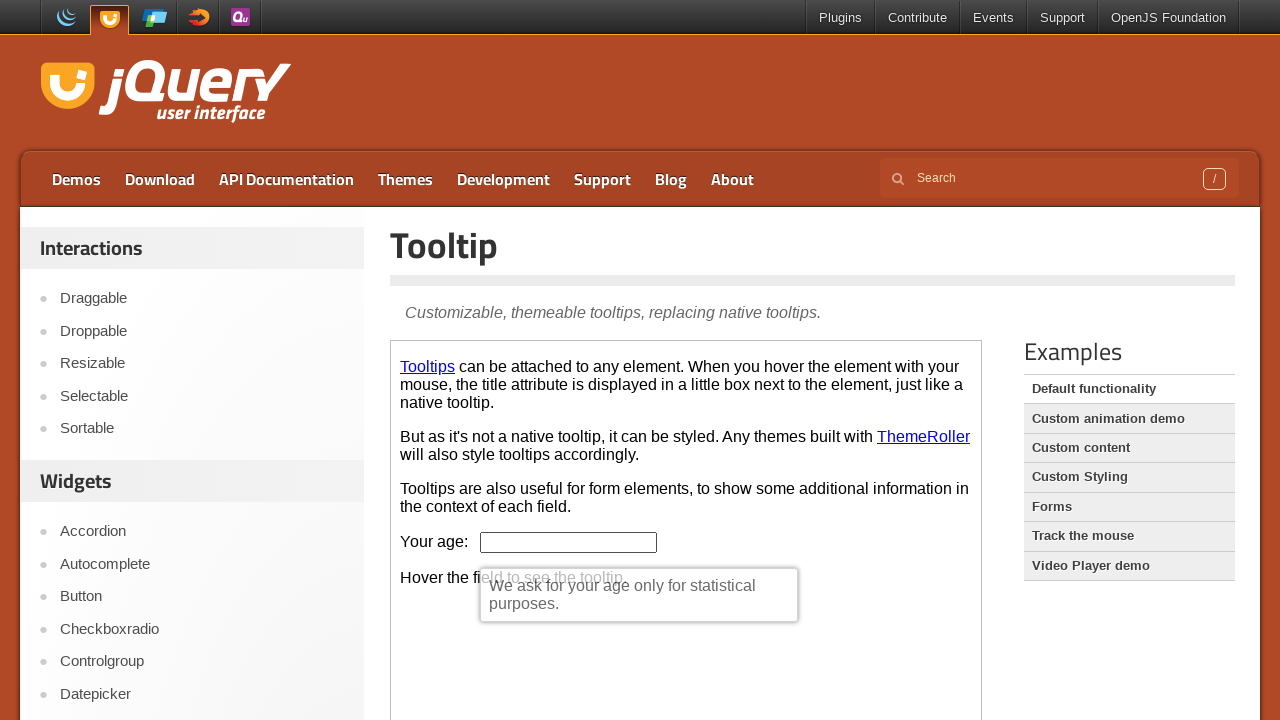

Tooltip content became visible
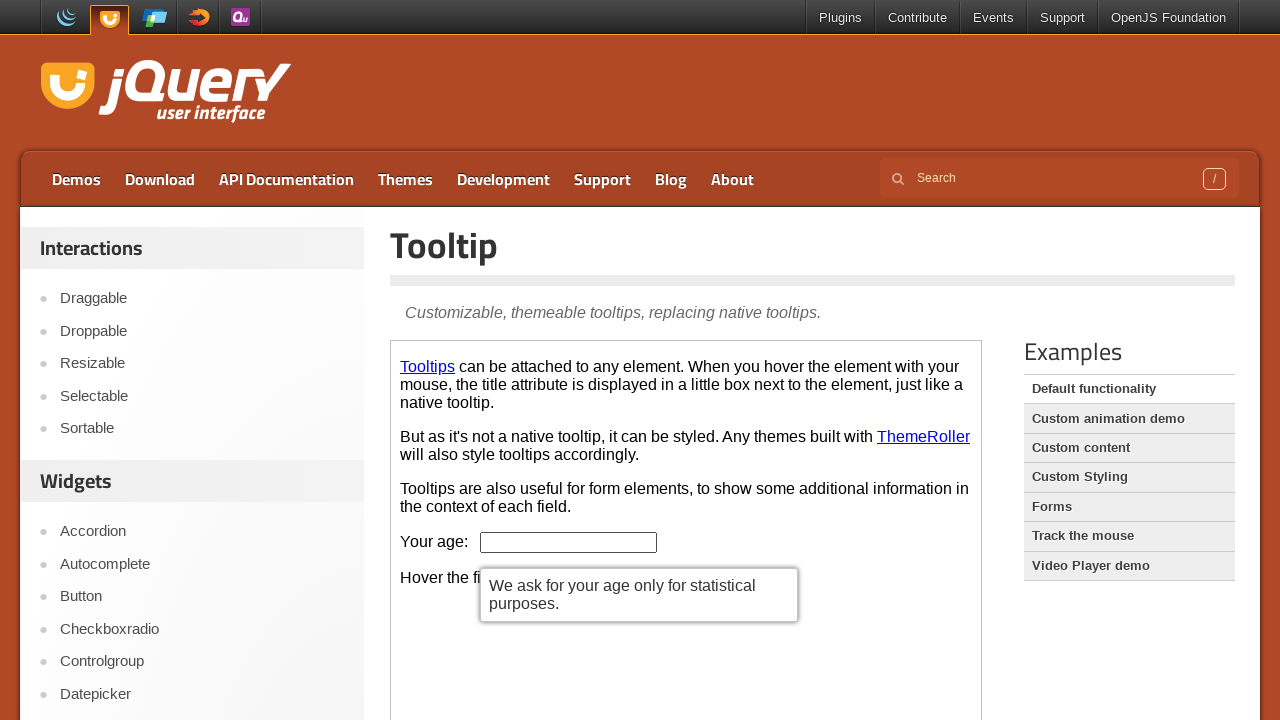

Filled age input field with value '20' on .demo-frame >> internal:control=enter-frame >> #age
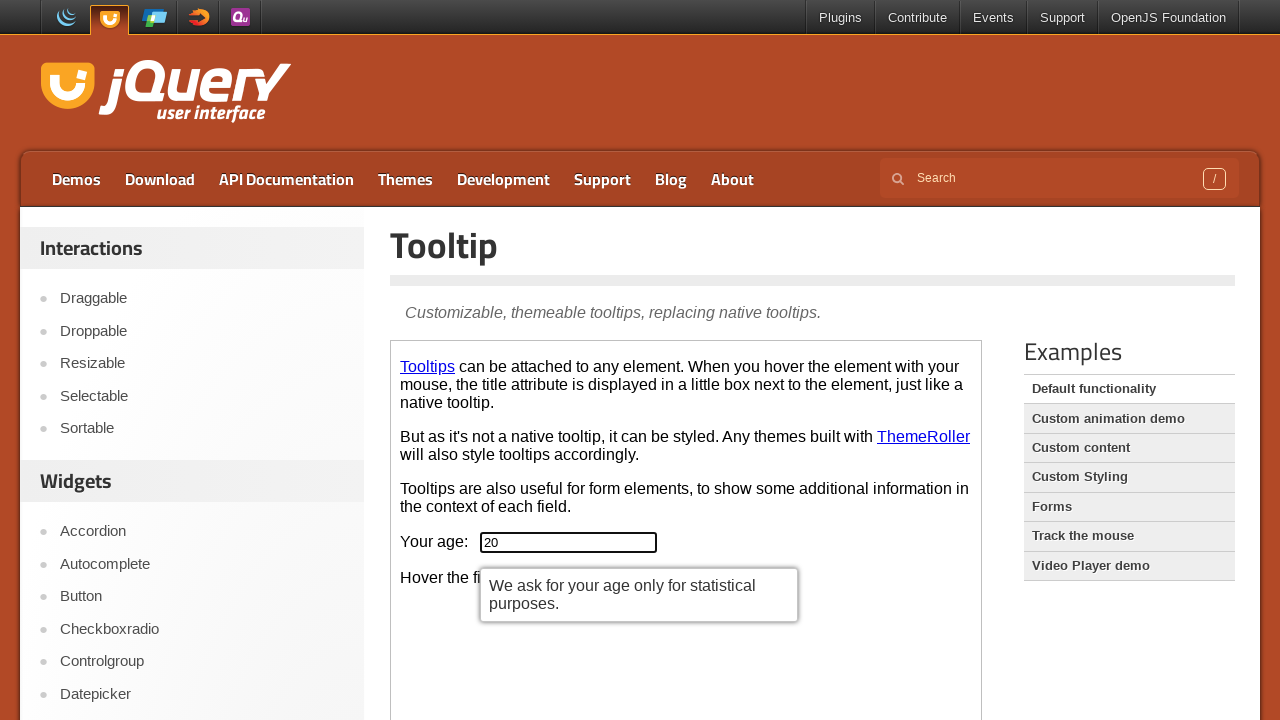

Verified h1 heading is visible in main frame
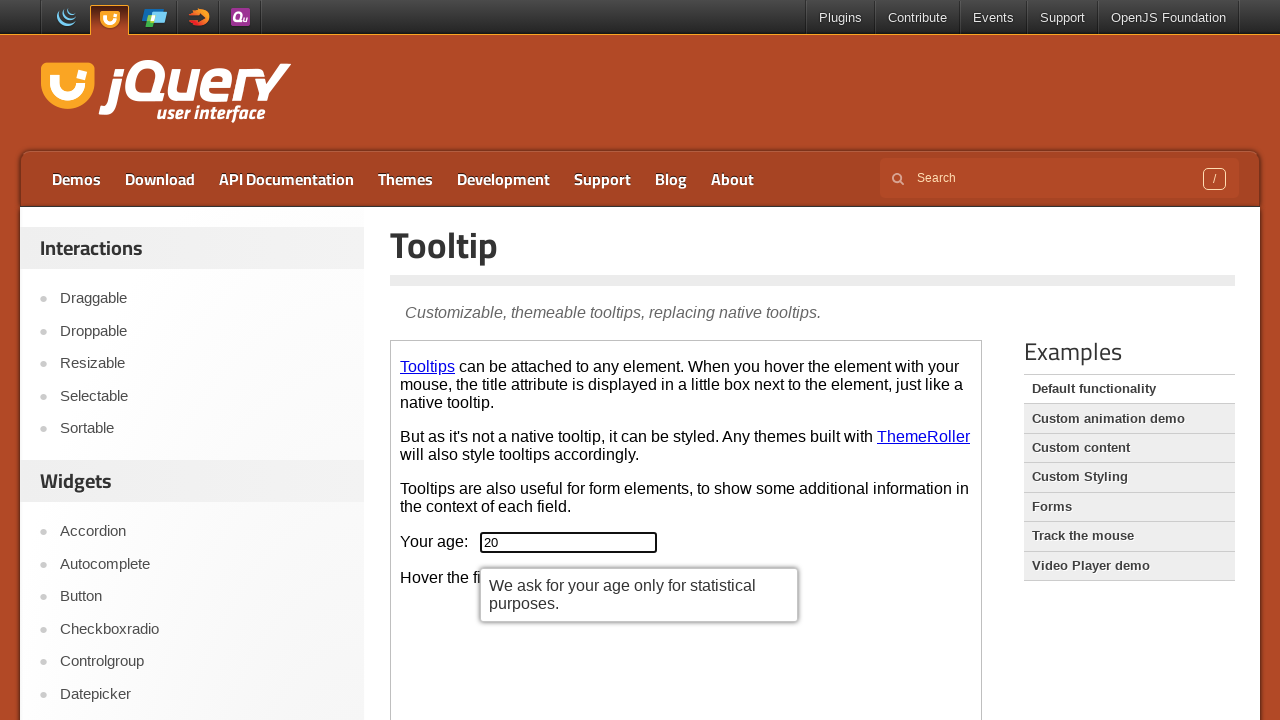

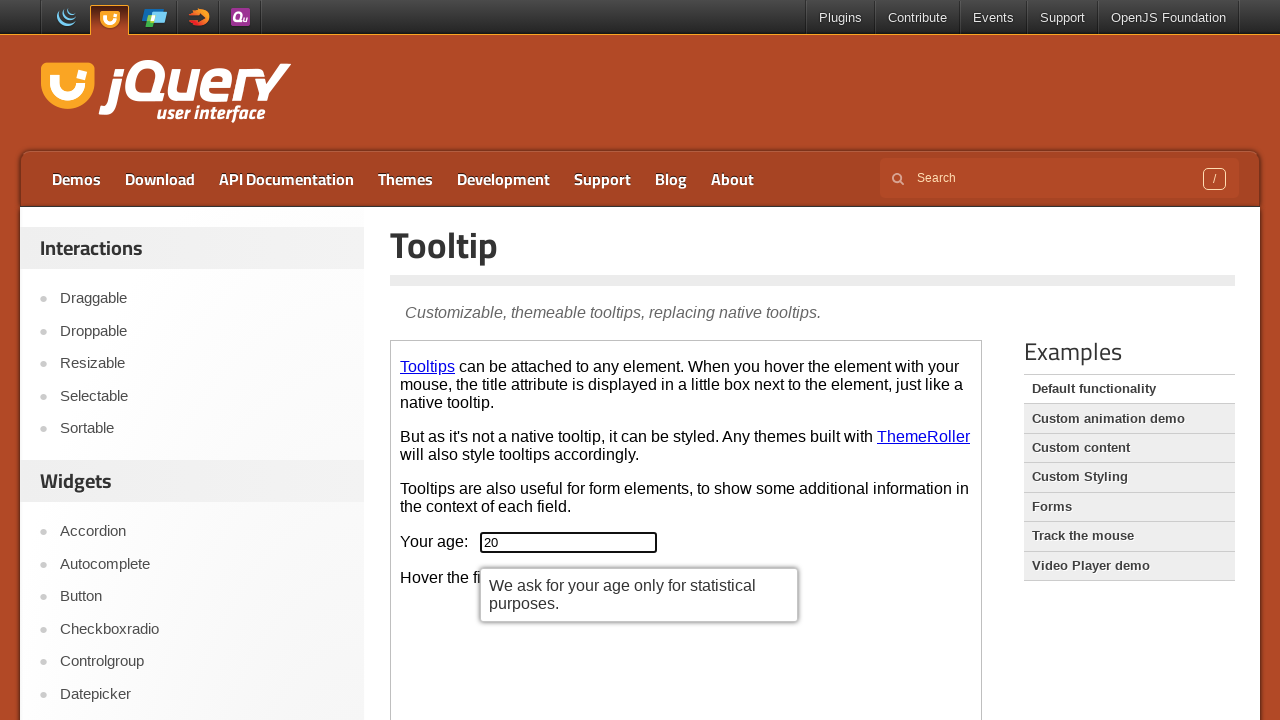